Navigates to W3Schools HTML tables tutorial page and verifies that the first table is present and contains data

Starting URL: https://www.w3schools.com/html/html_tables.asp

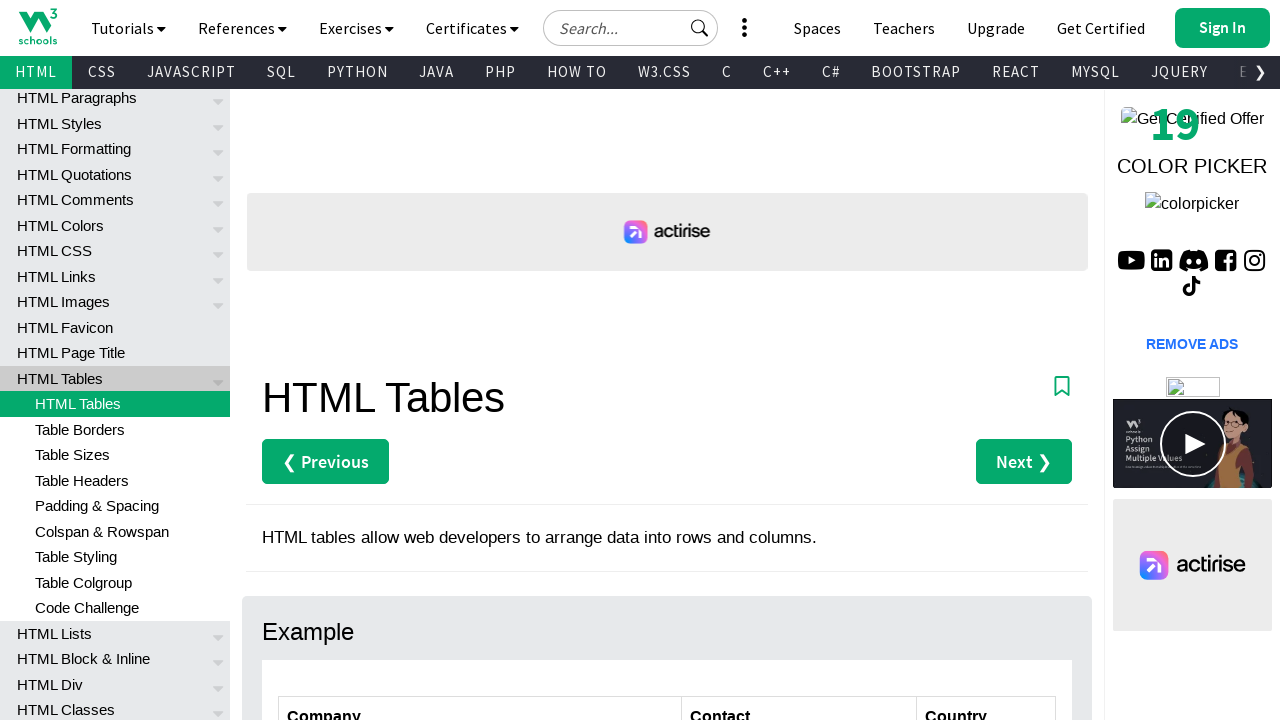

Navigated to W3Schools HTML tables tutorial page
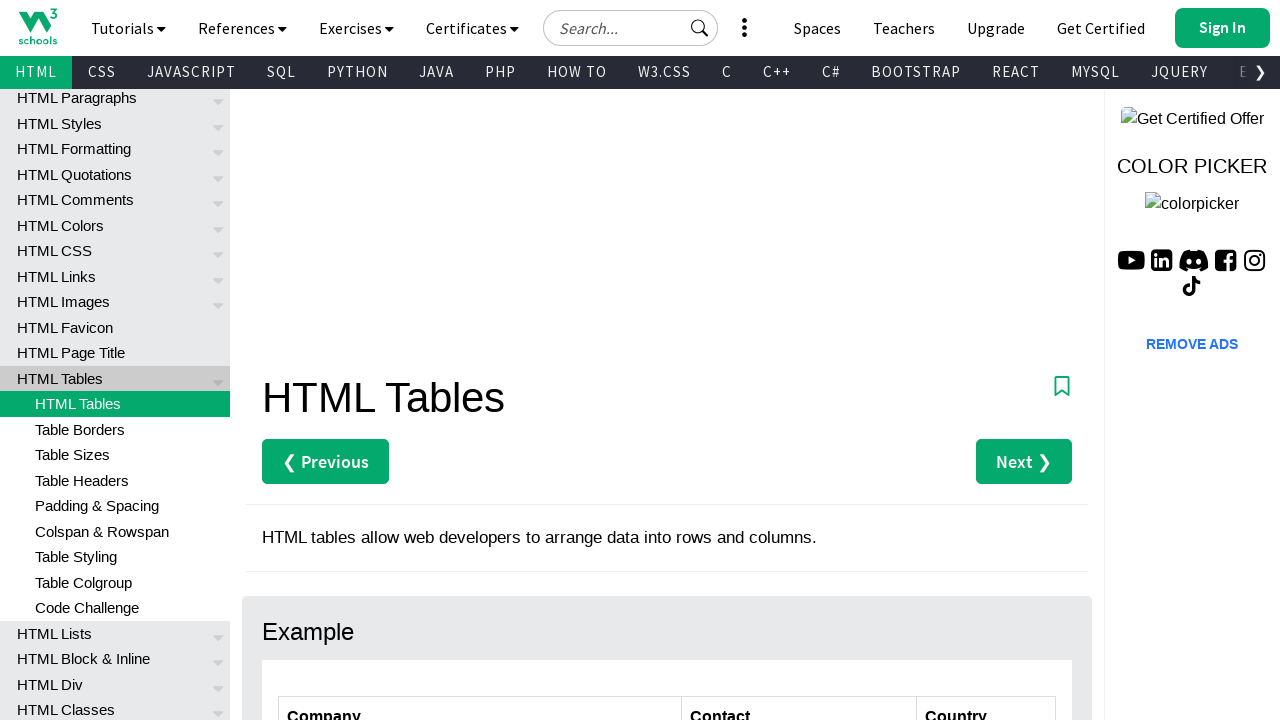

First table element loaded on the page
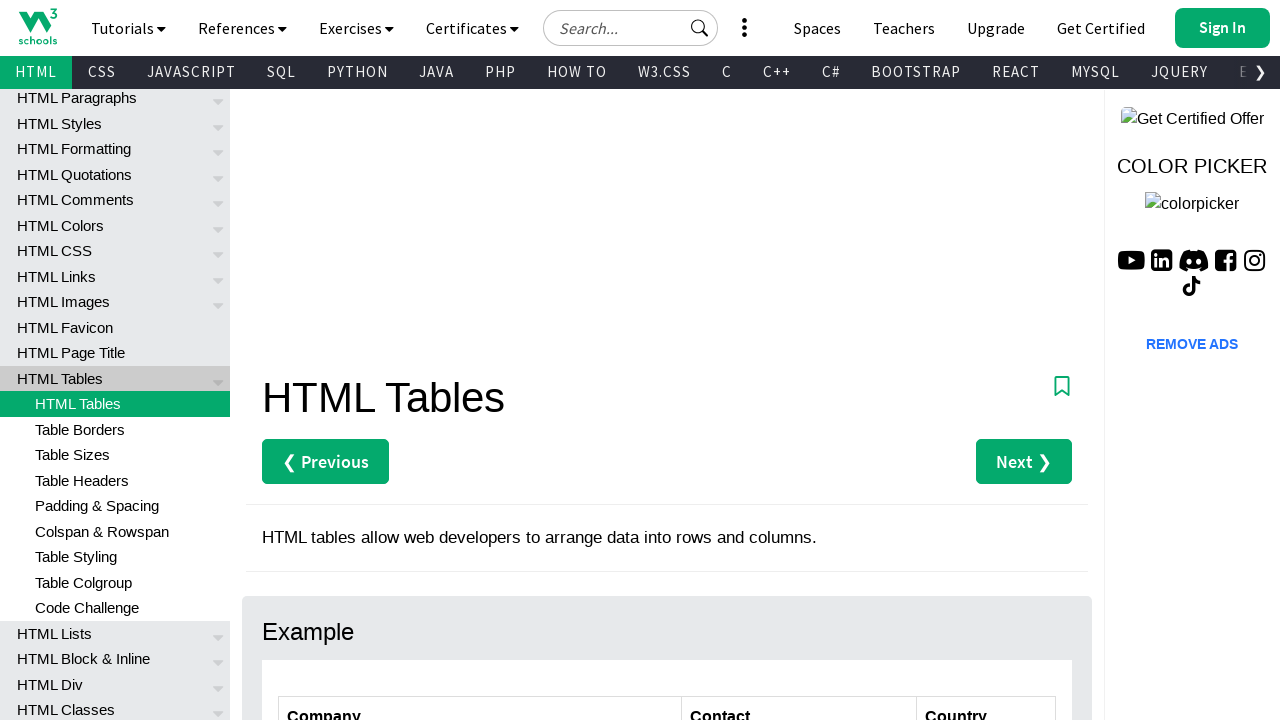

Located the first table on the page
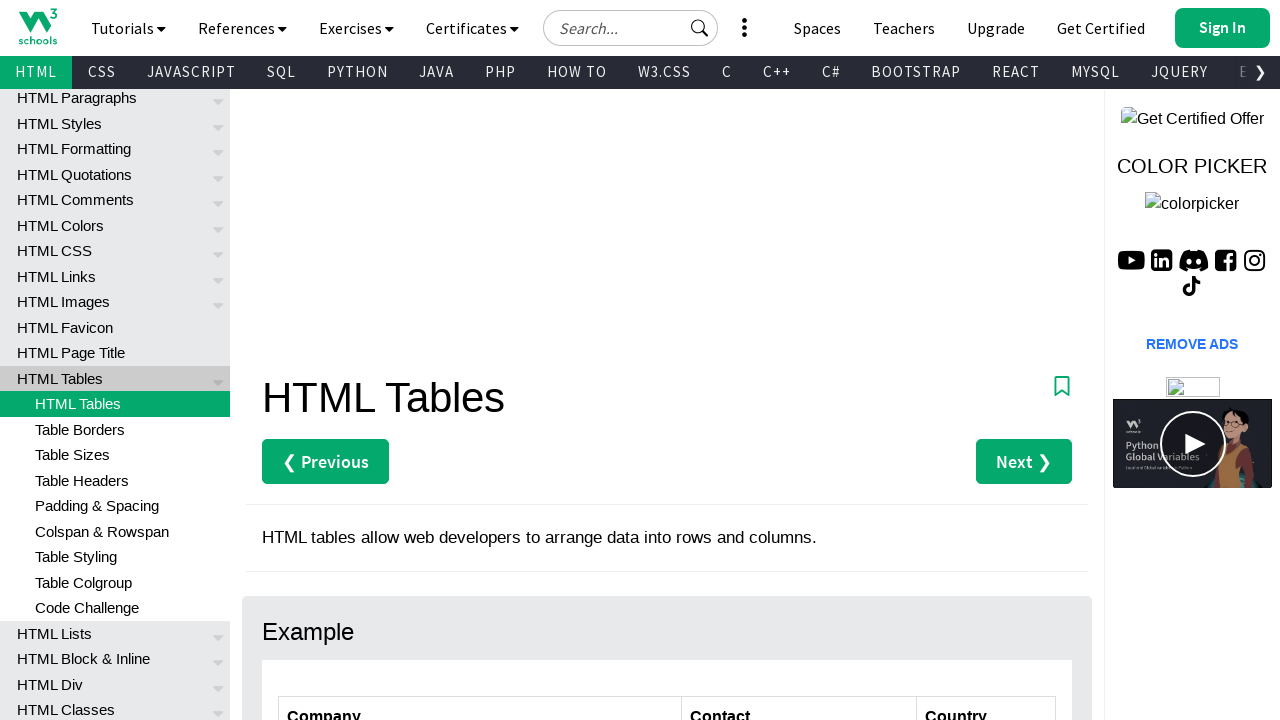

Located all table rows in the first table
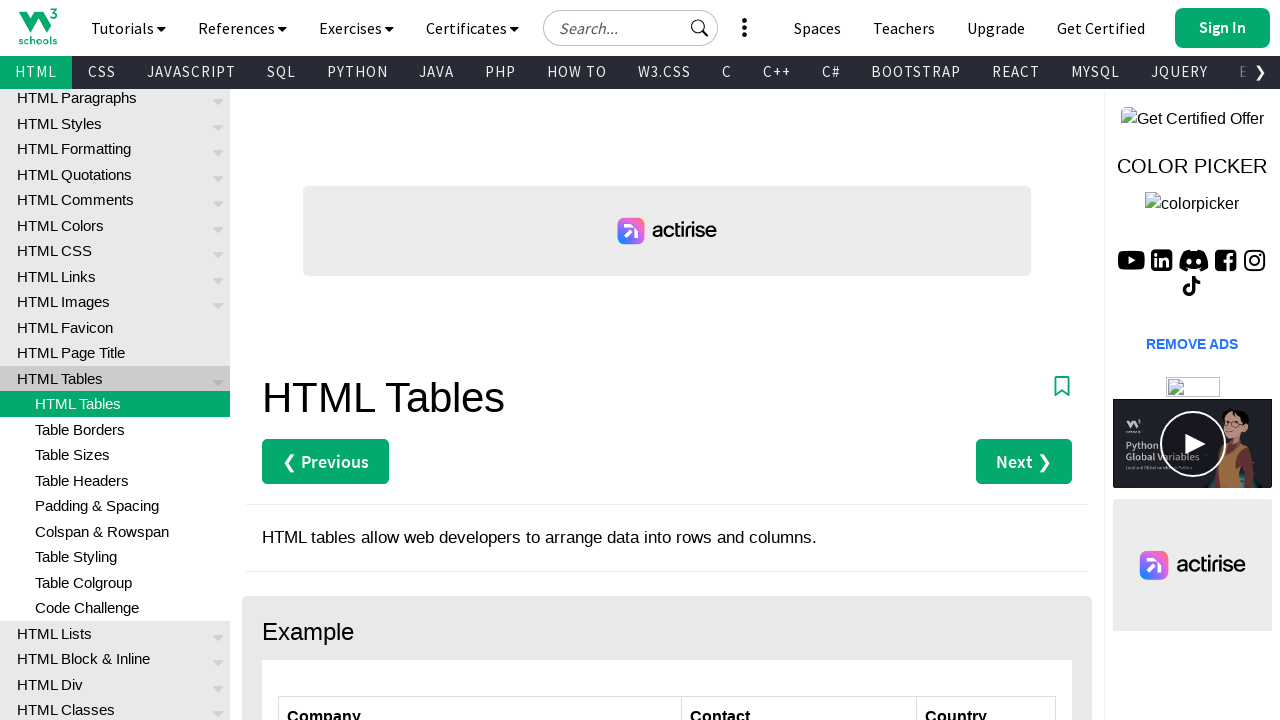

Verified that the first table contains data cells
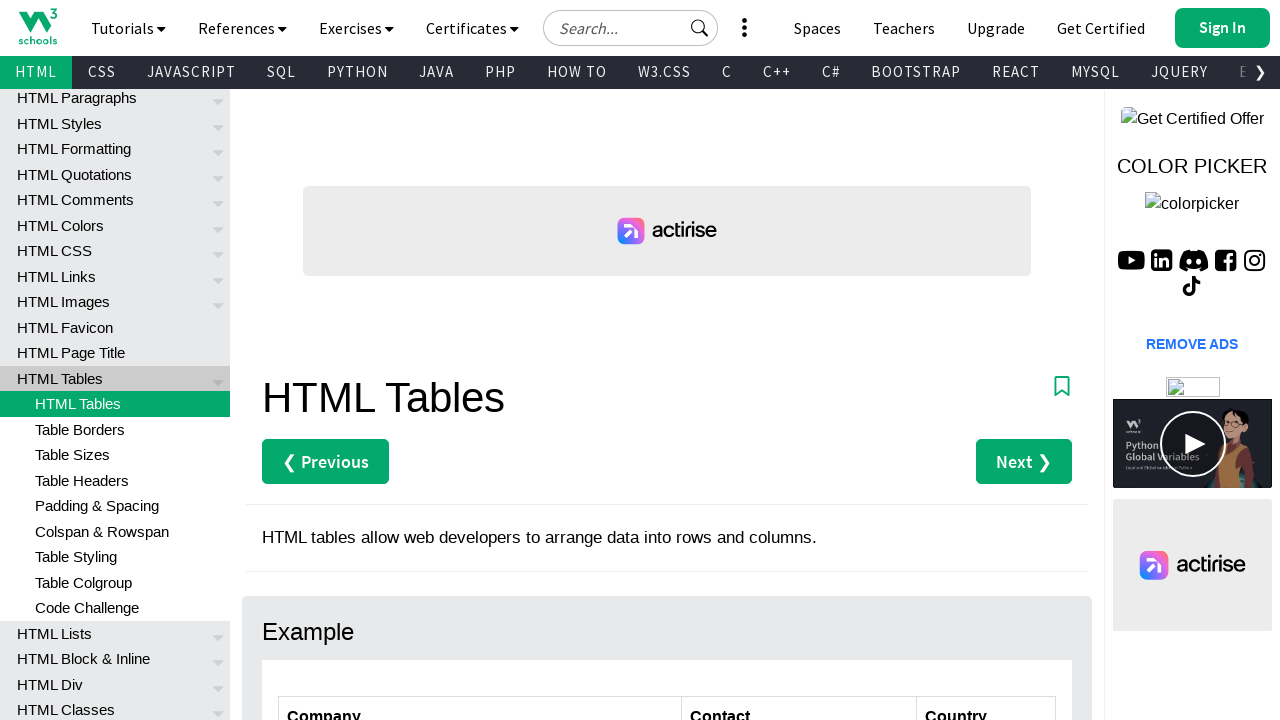

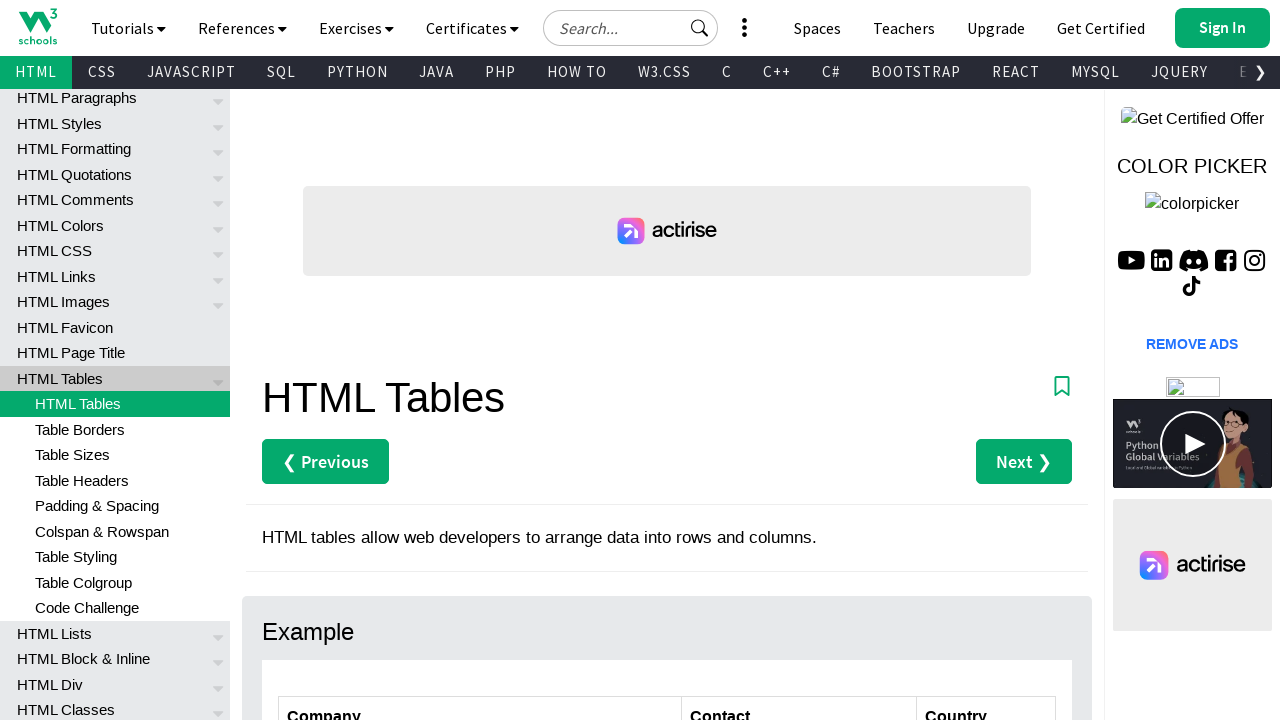